Tests JavaScript Prompt dialog by clicking the prompt button, entering text, accepting it, and verifying the result contains the entered text

Starting URL: https://the-internet.herokuapp.com/javascript_alerts

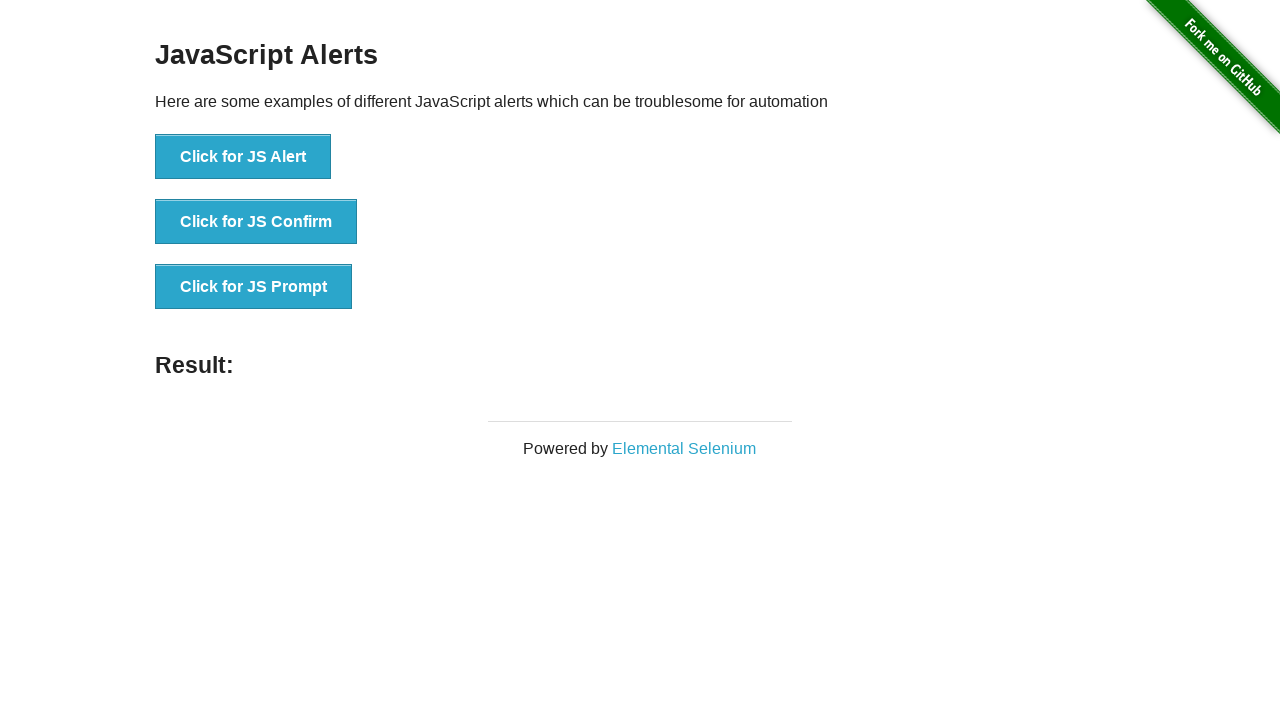

Set up dialog handler to accept prompt with text 'Abdullah'
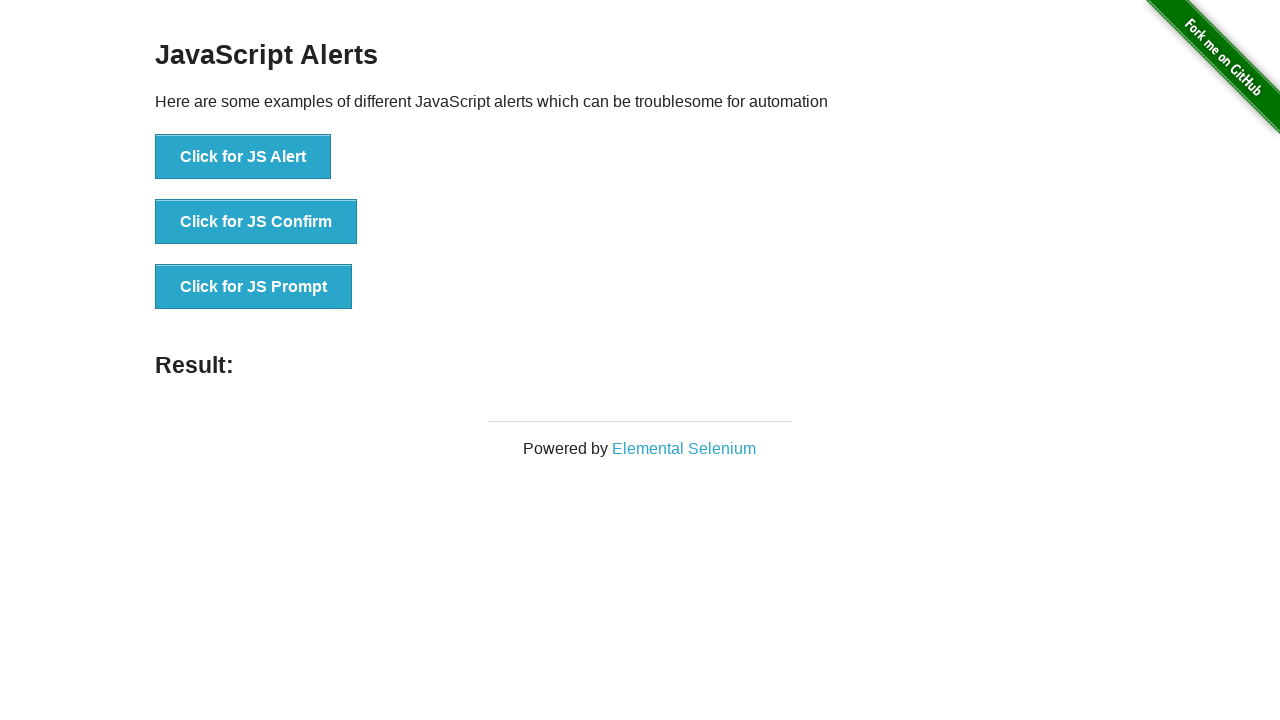

Clicked the JS Prompt button at (254, 287) on xpath=//*[text()='Click for JS Prompt']
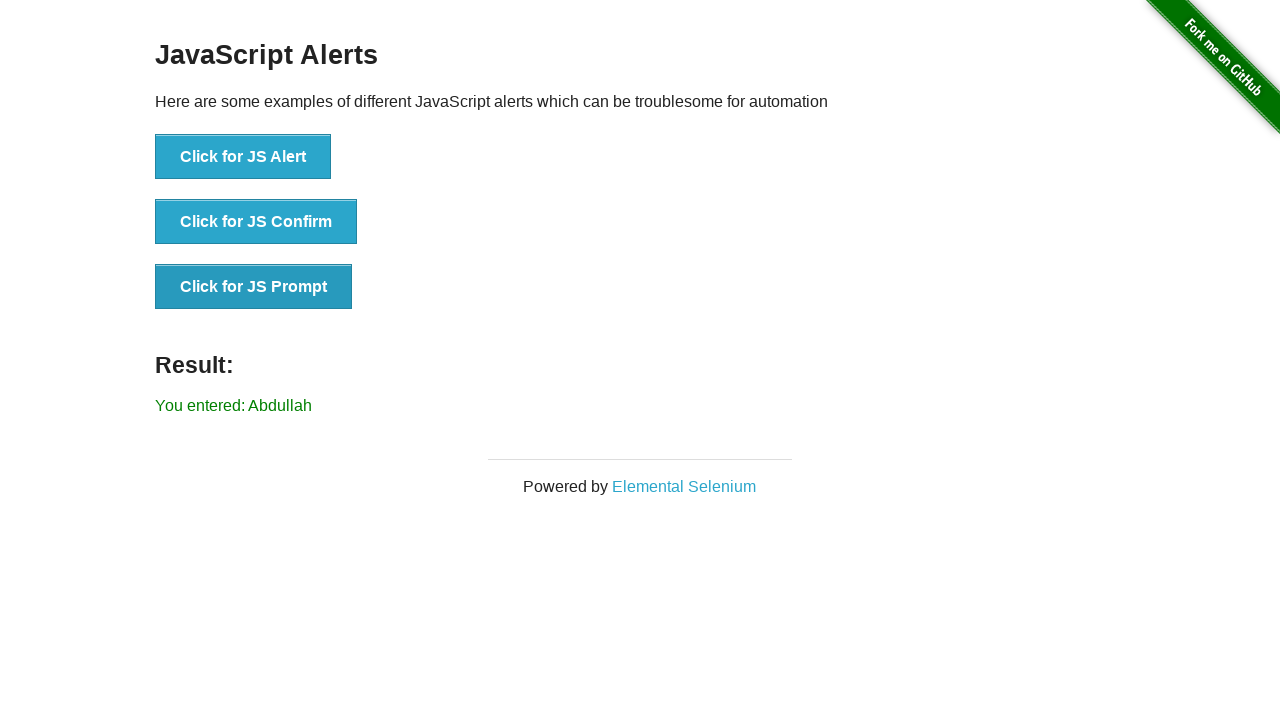

Waited for result element to appear after prompt acceptance
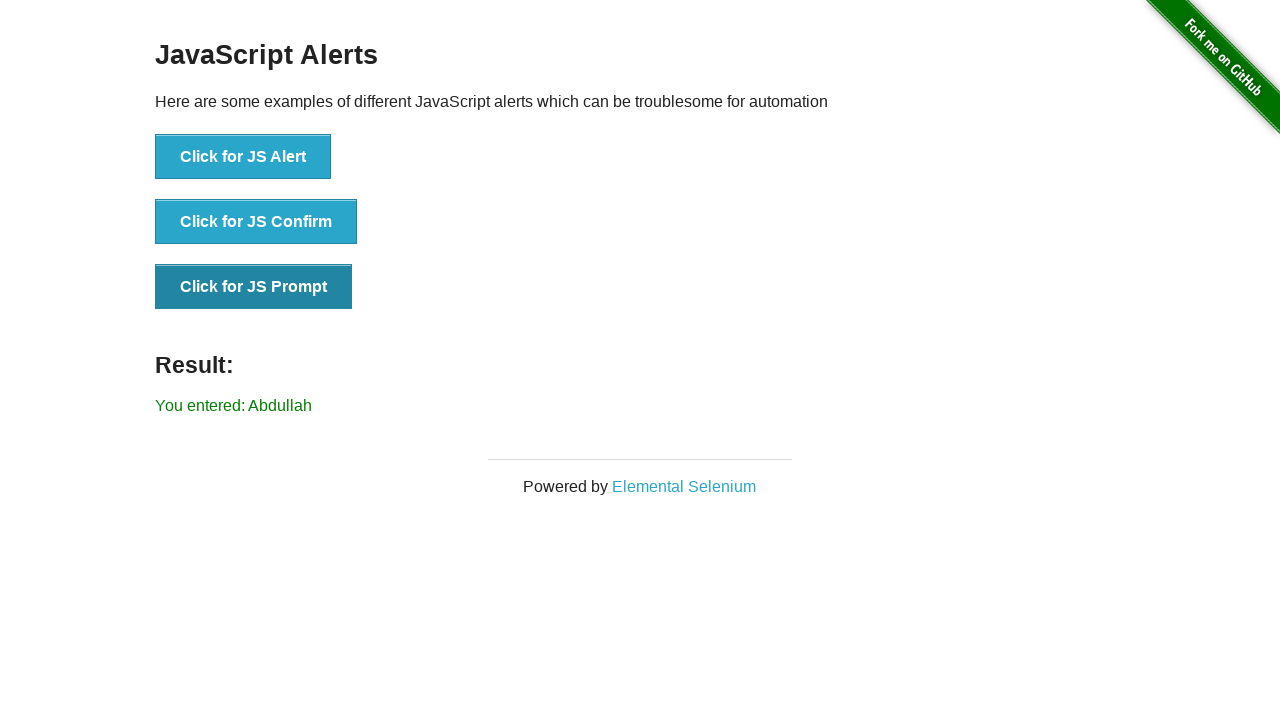

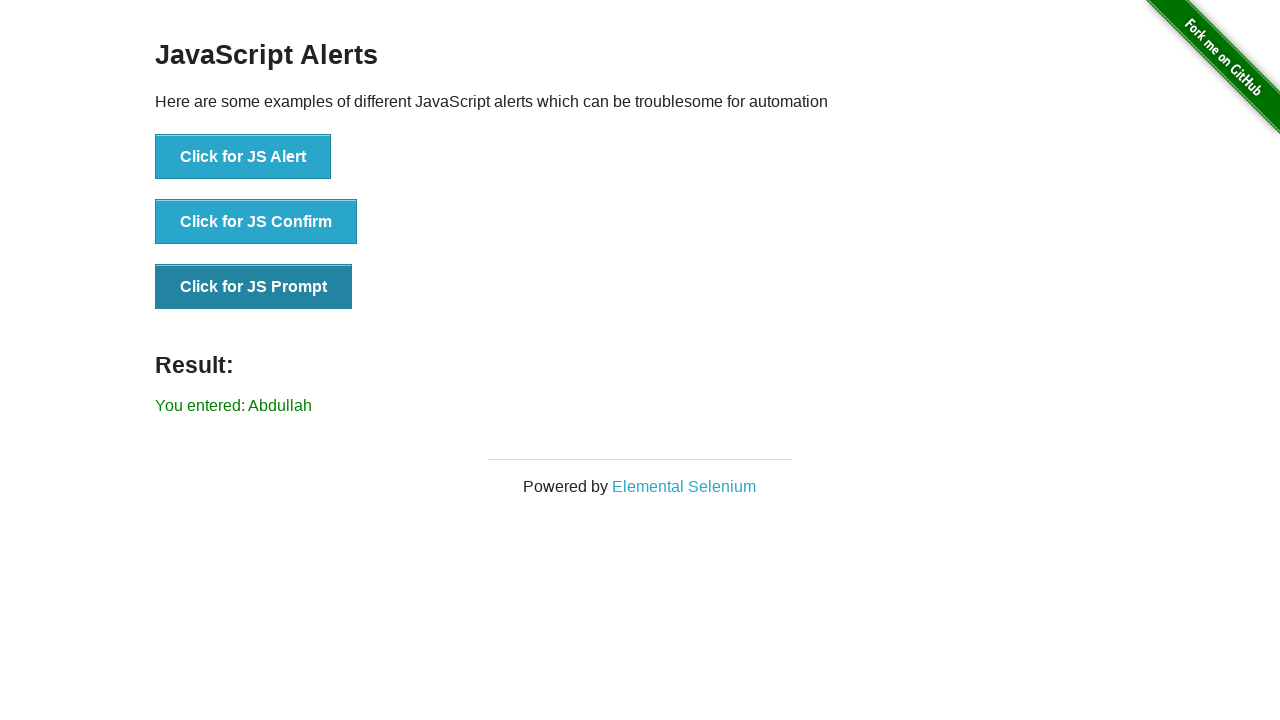